Tests Google Translate by entering Korean text into the translation input field and waiting for the Japanese translation to appear

Starting URL: https://translate.google.co.jp/?hl=ja&sl=ko&tl=ja&op=translate

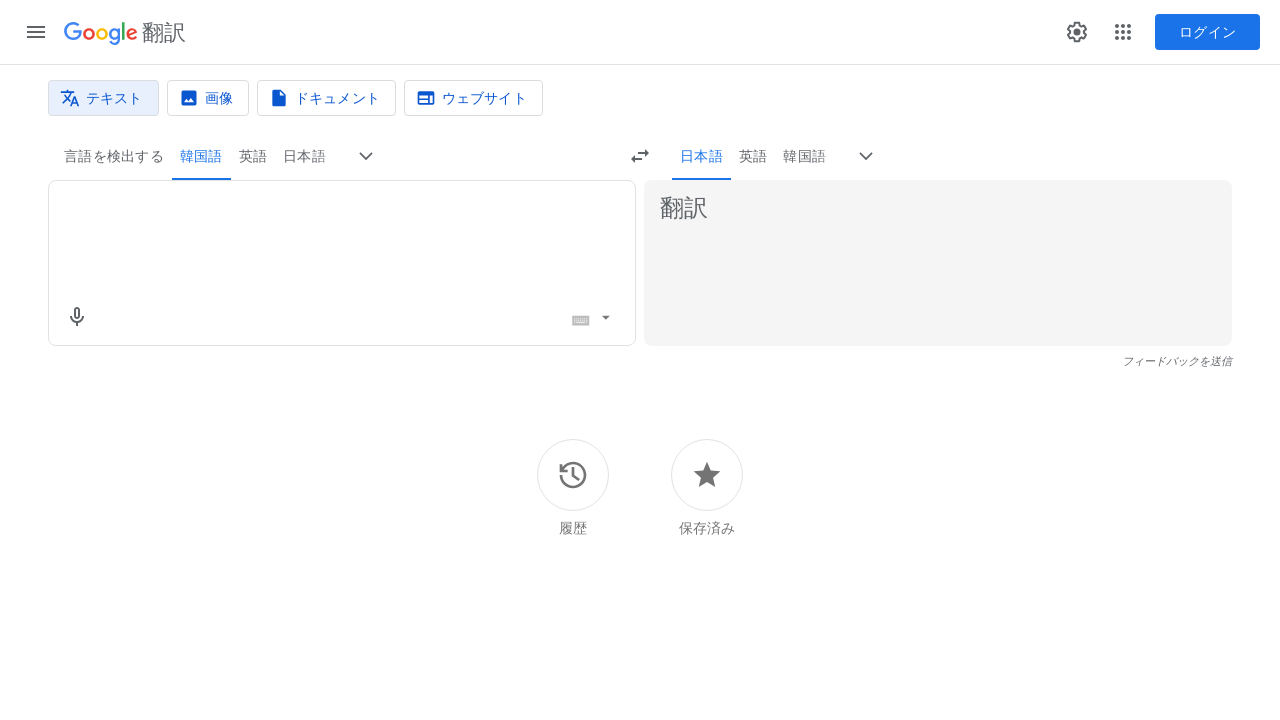

No initial popup/dialog found to dismiss on #tw-cst
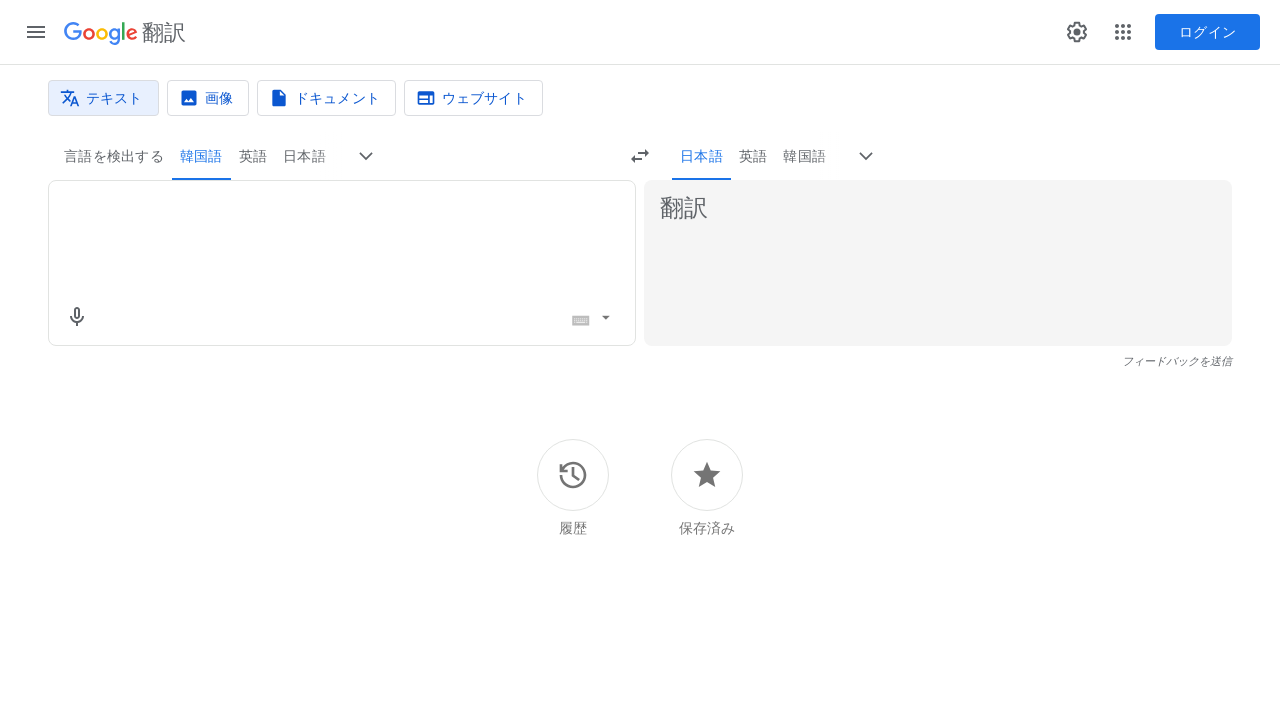

Entered Korean text into translation input field on span[lang='ko'] textarea
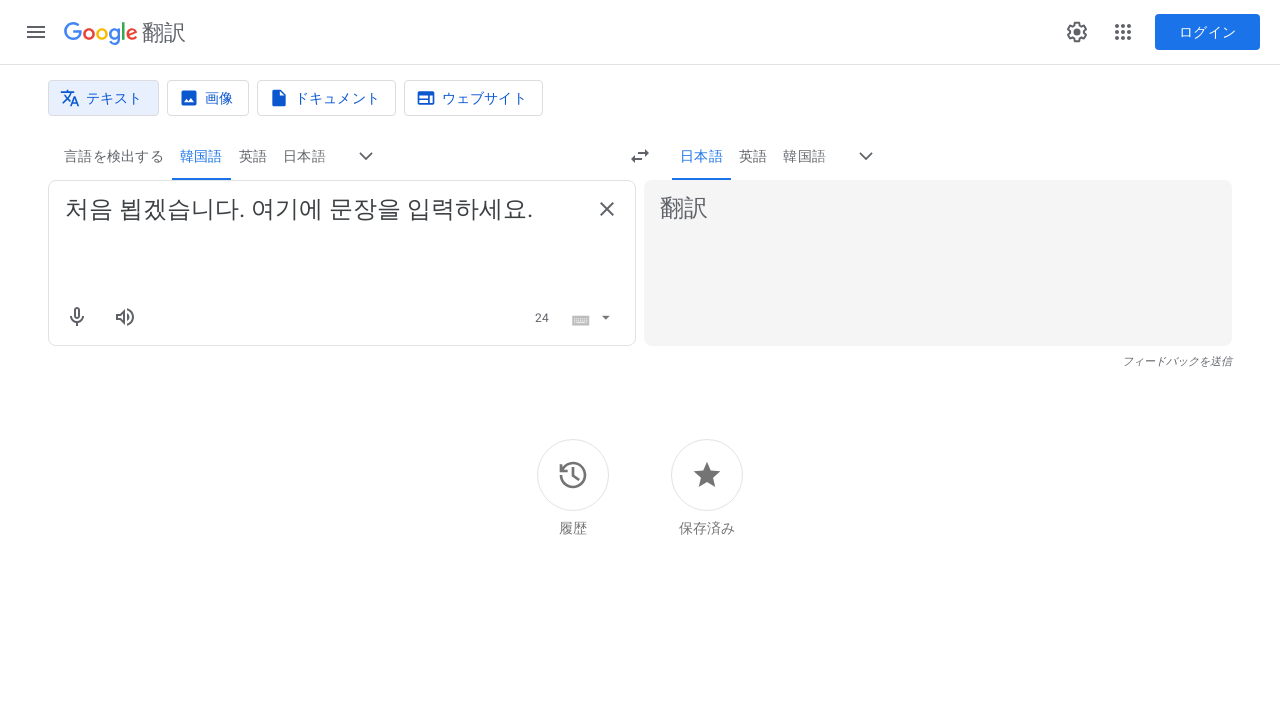

Waited 3 seconds for translation to process
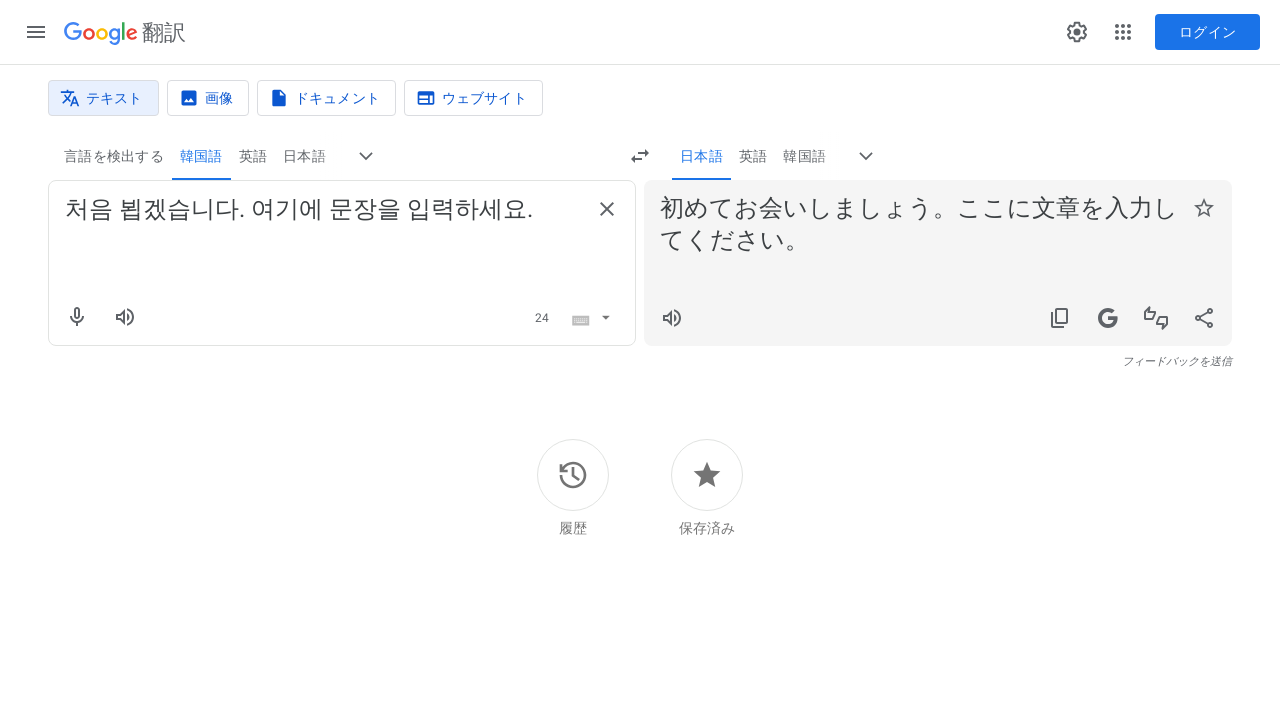

Japanese translation appeared in output field
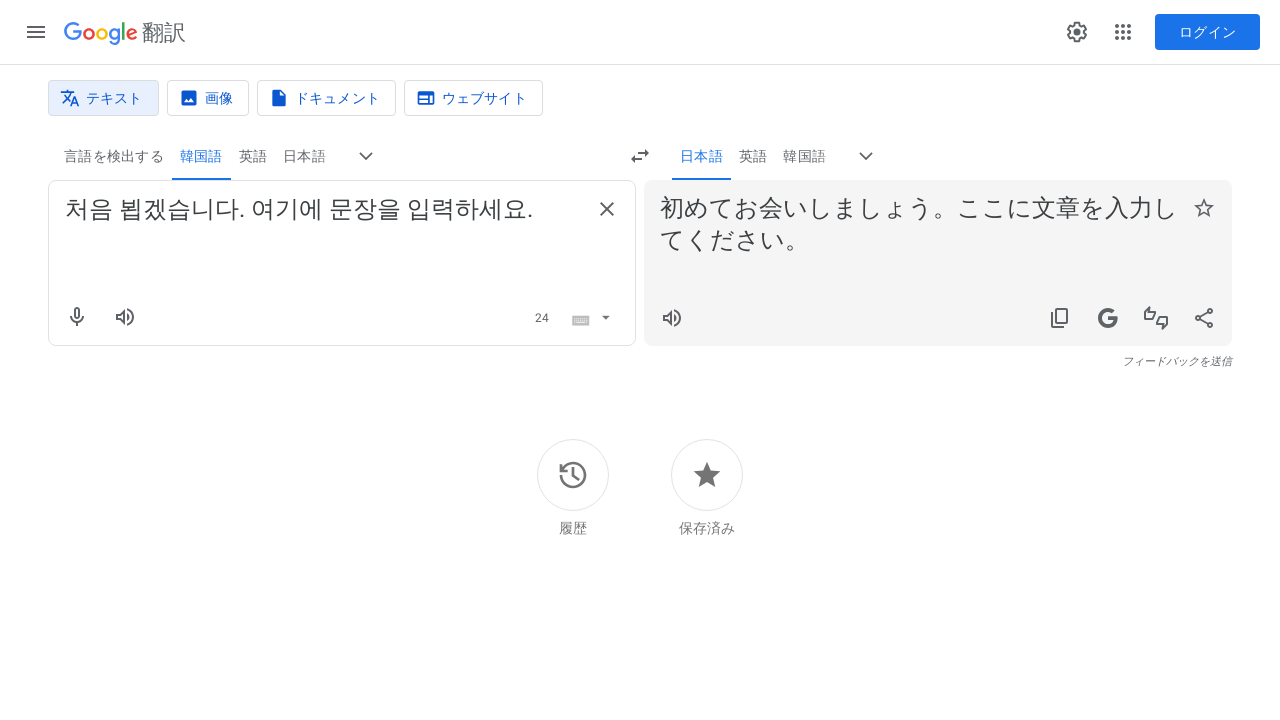

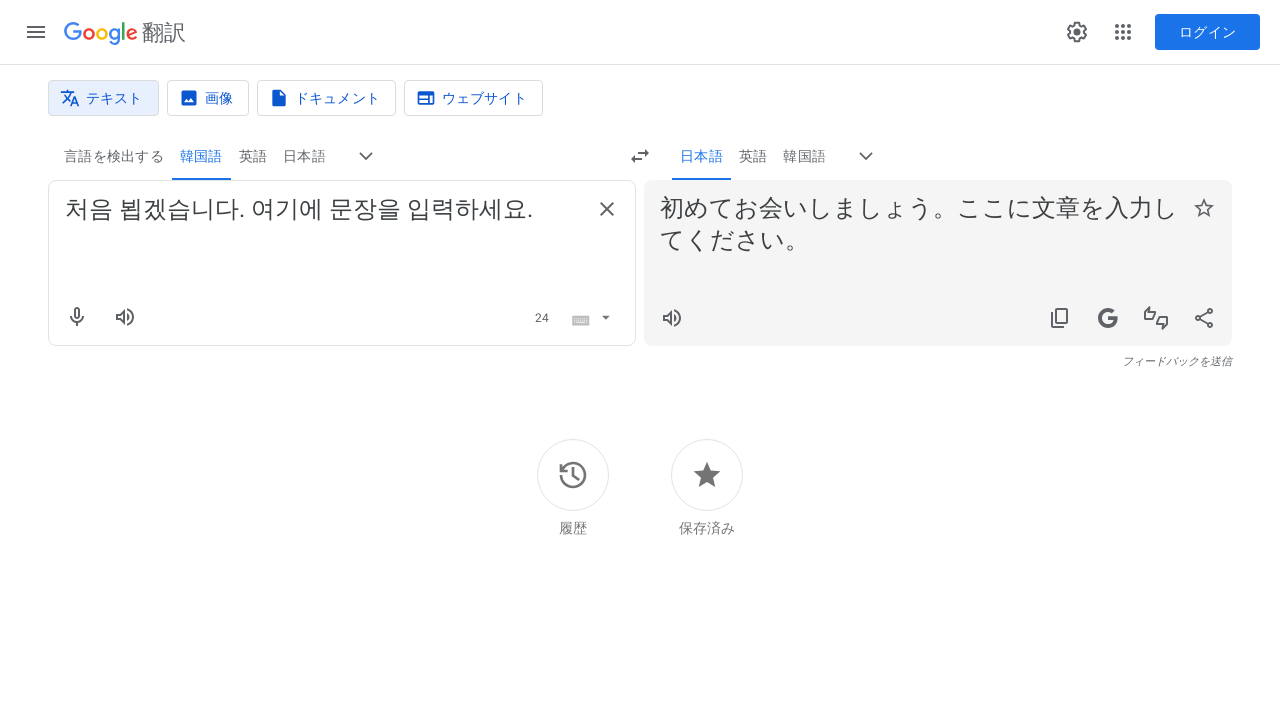